Tests form submission by filling a text input field with "Selenium" and submitting the form

Starting URL: https://www.selenium.dev/selenium/web/web-form.html

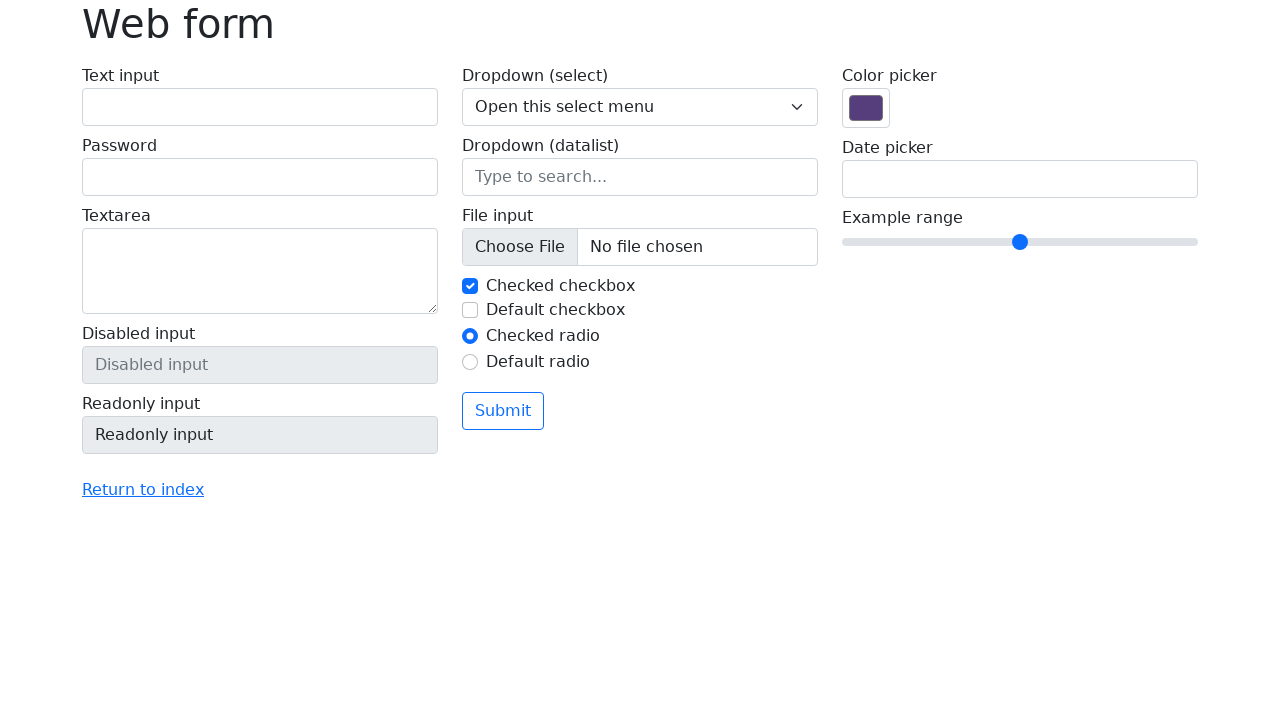

Clicked on text input field at (260, 107) on #my-text-id
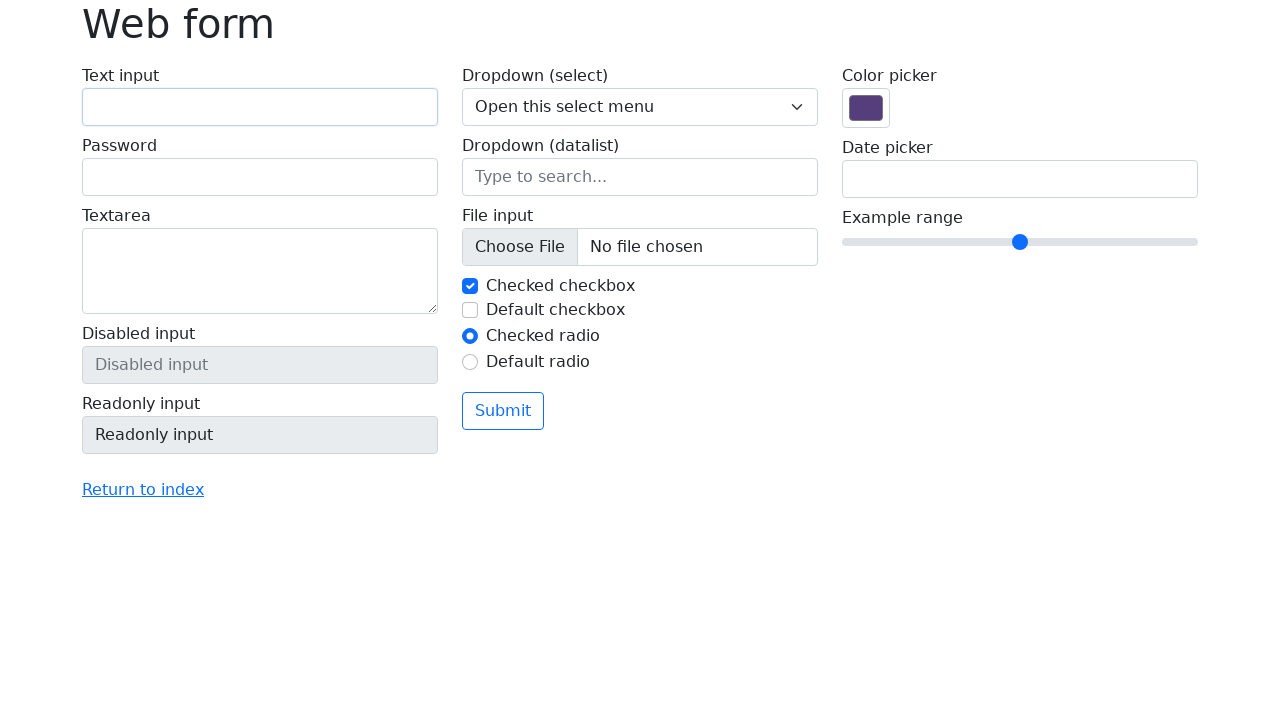

Filled text input field with 'Selenium' on #my-text-id
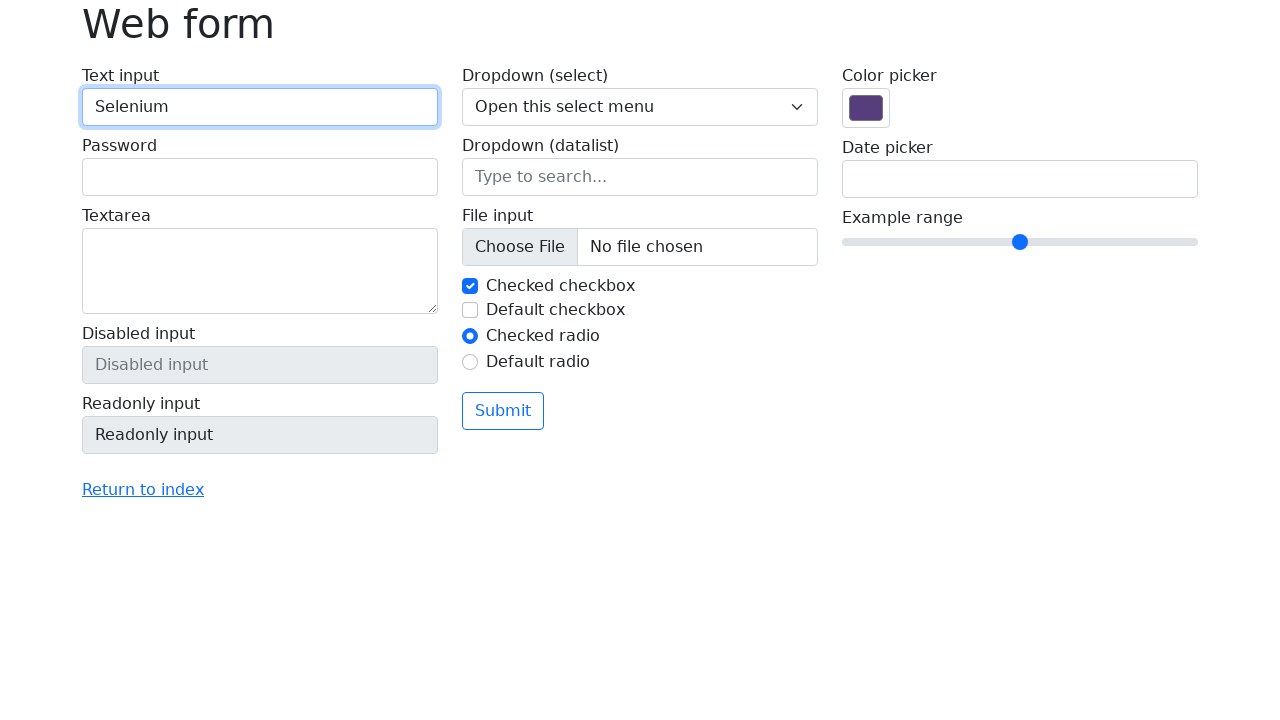

Clicked submit button to submit the form at (503, 411) on button[type='submit']
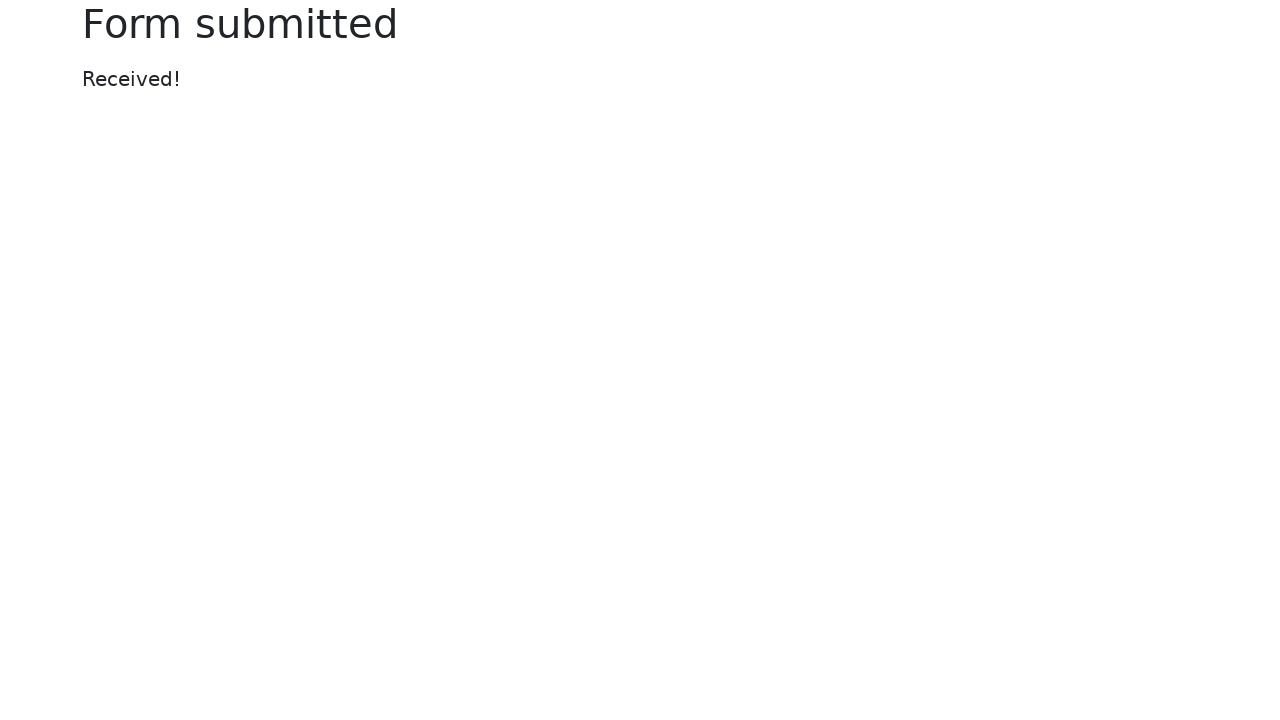

Form submission success message displayed
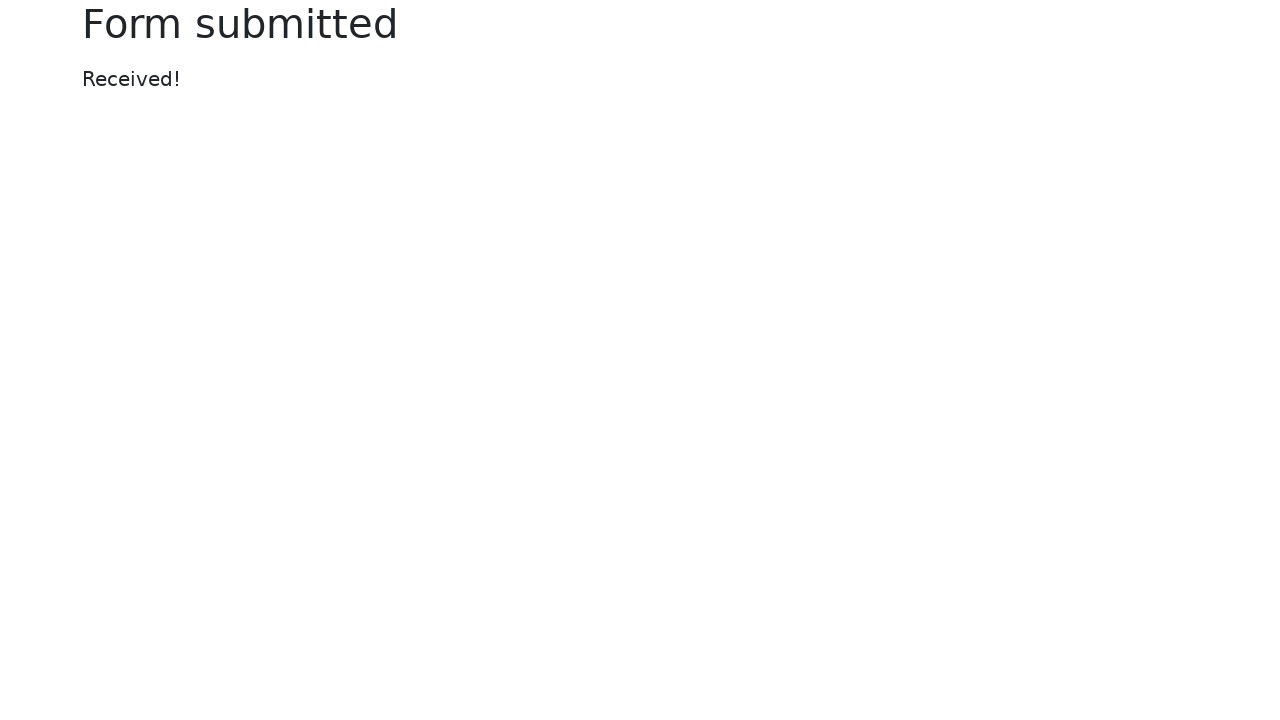

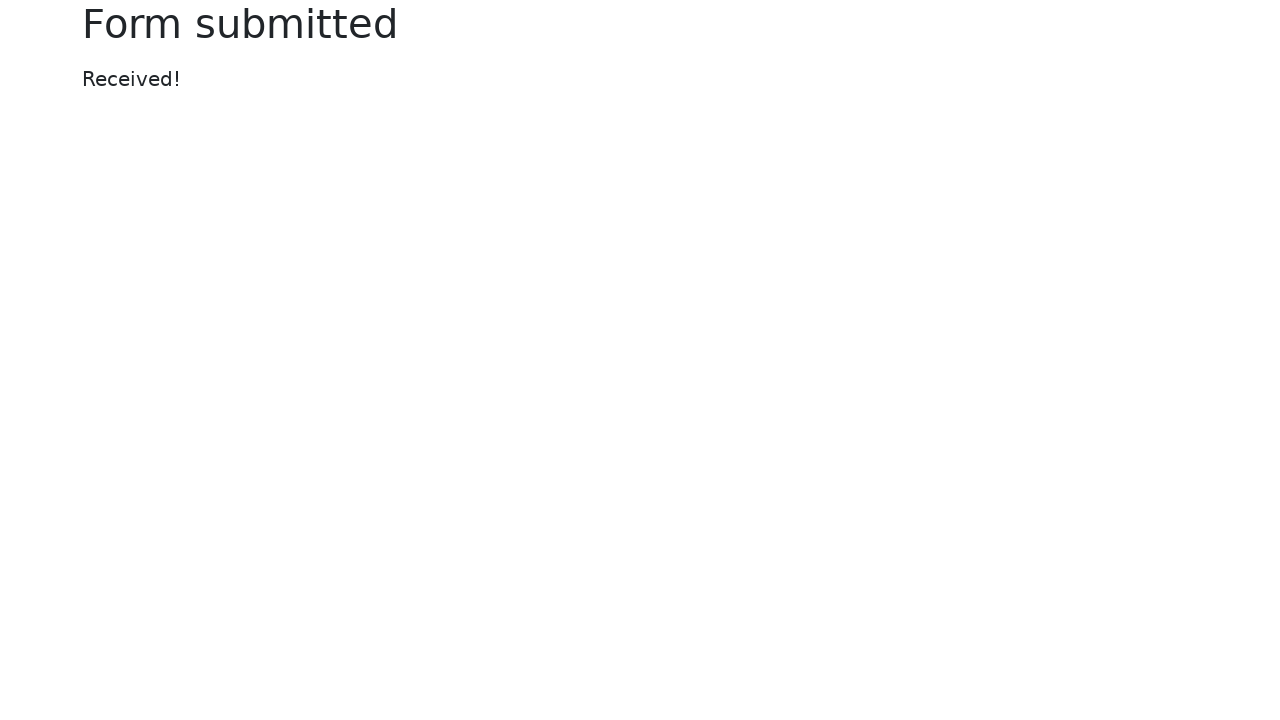